Tests changing the site language to French from the homepage

Starting URL: https://cryptpad.fr

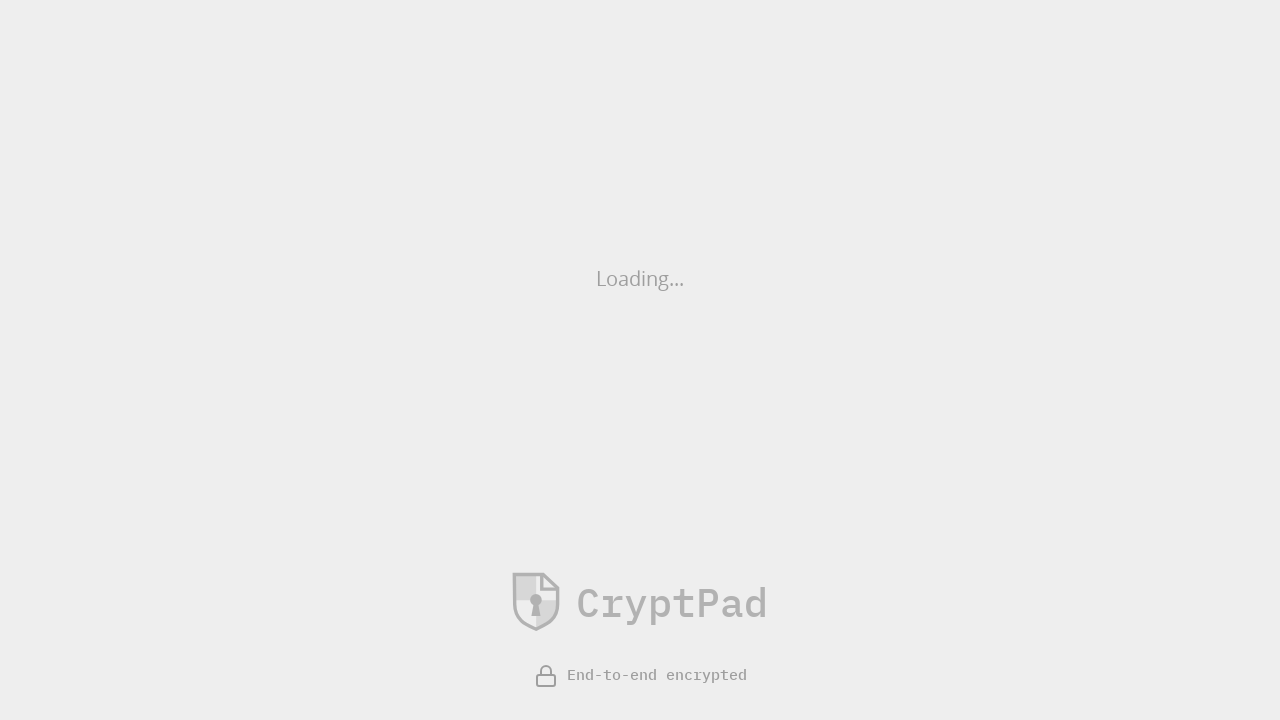

Selected French language from language selector on internal:label="Select a language"i
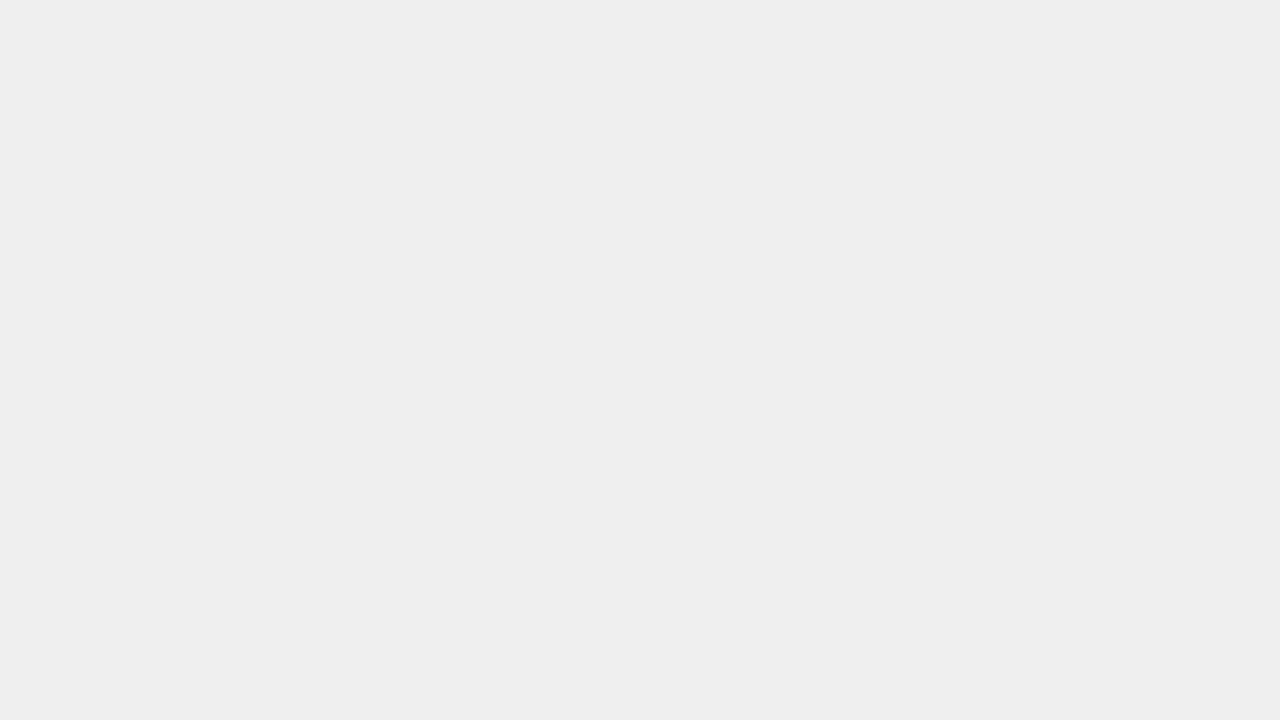

Verified French language text is visible on homepage
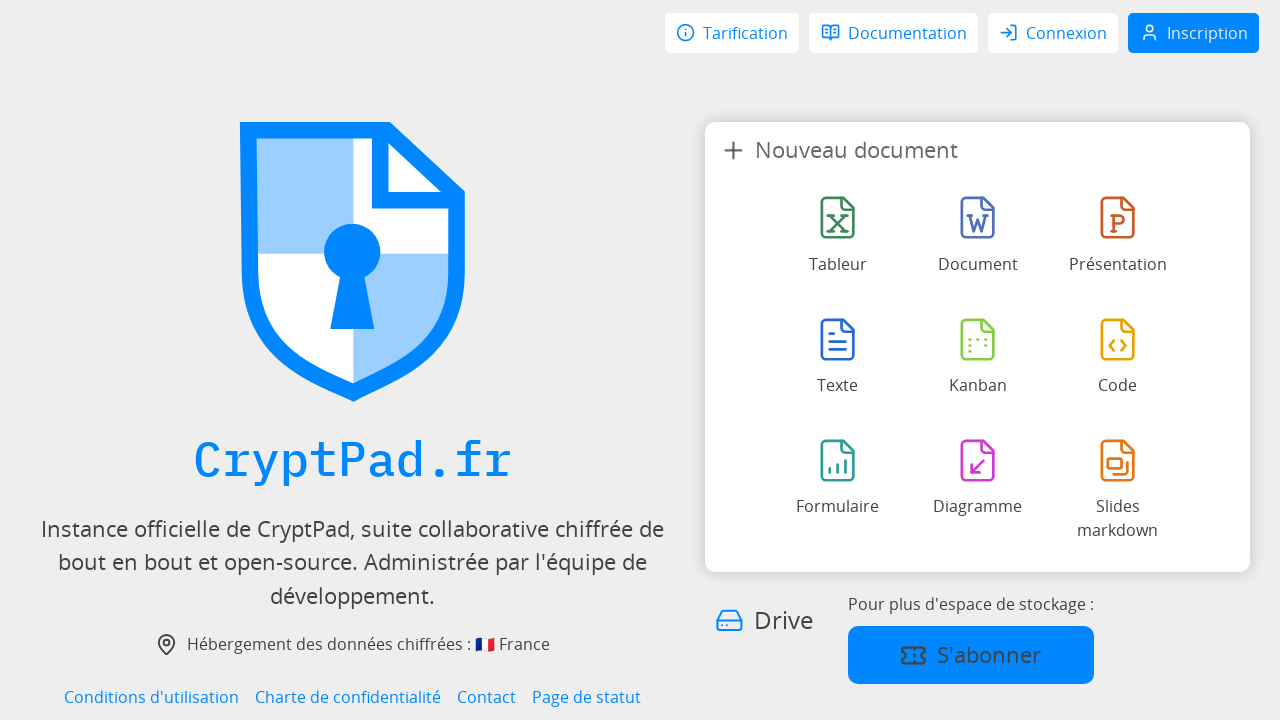

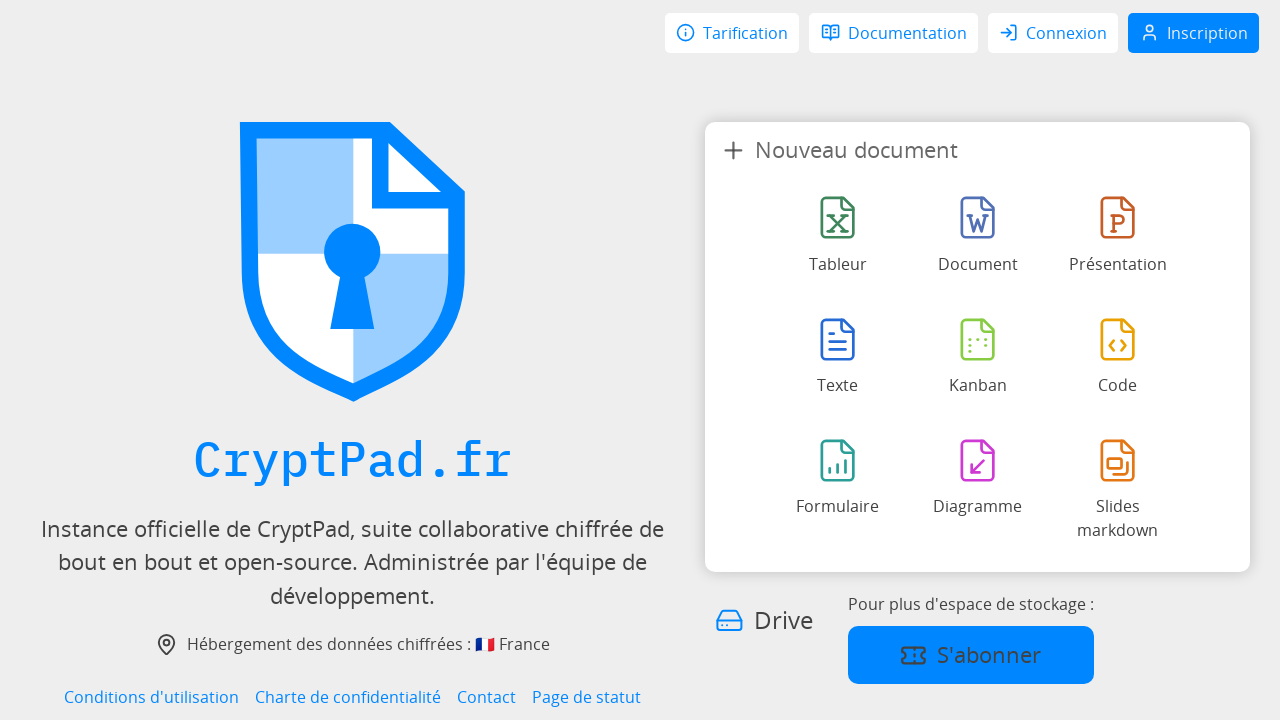